Tests various JavaScript alert popup interactions including simple alerts, timed alerts, confirm dialogs, and prompt dialogs with text input on the DemoQA alerts page

Starting URL: https://demoqa.com/alerts

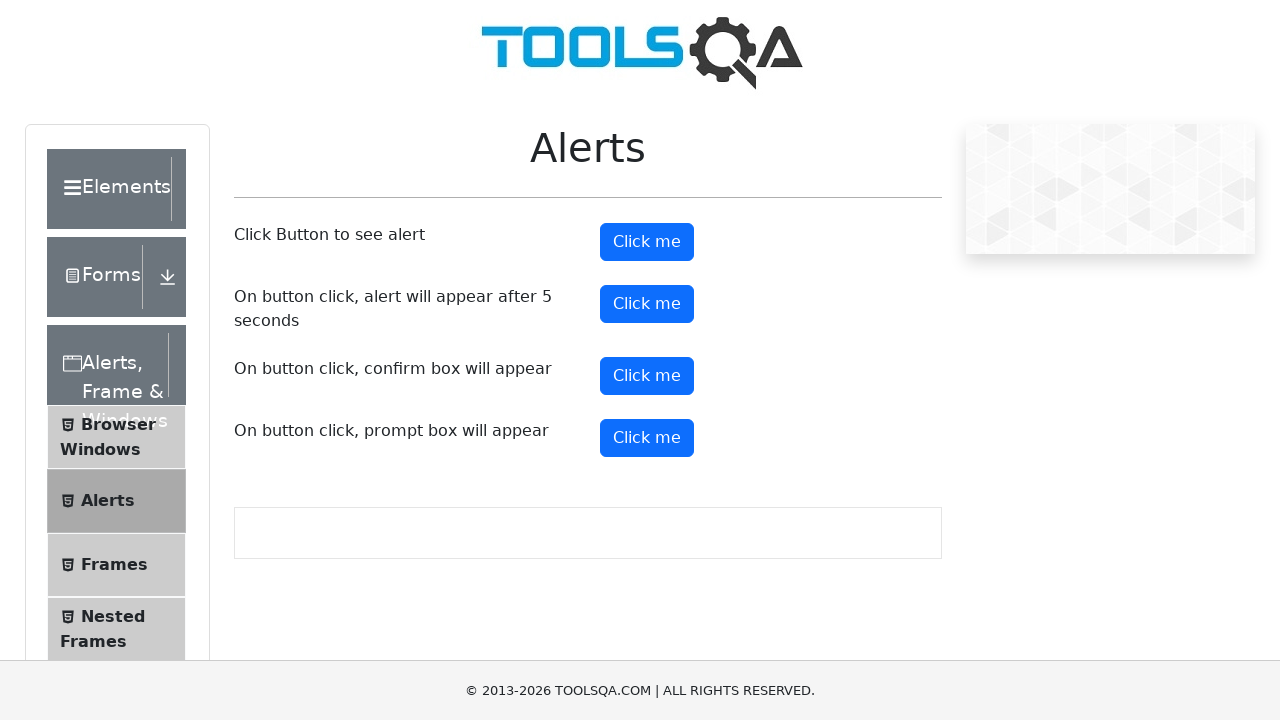

Clicked alert button to trigger simple alert at (647, 242) on button#alertButton
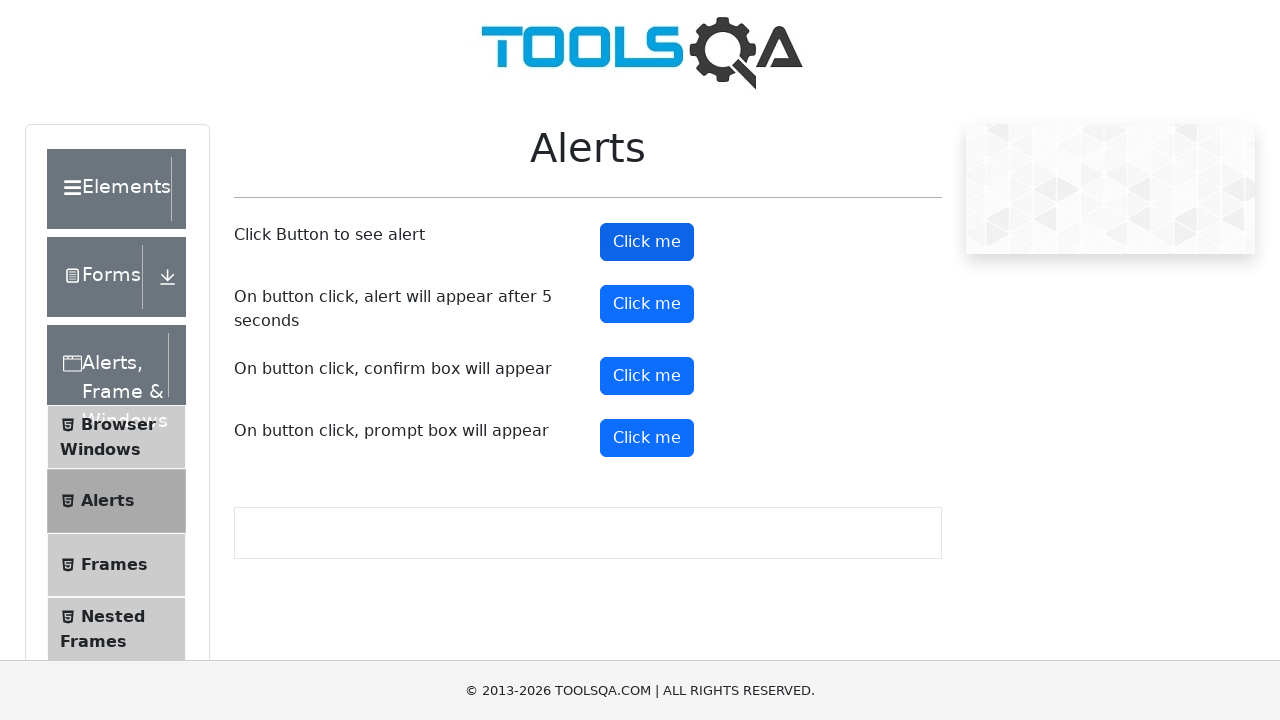

Set up dialog handler to accept alerts
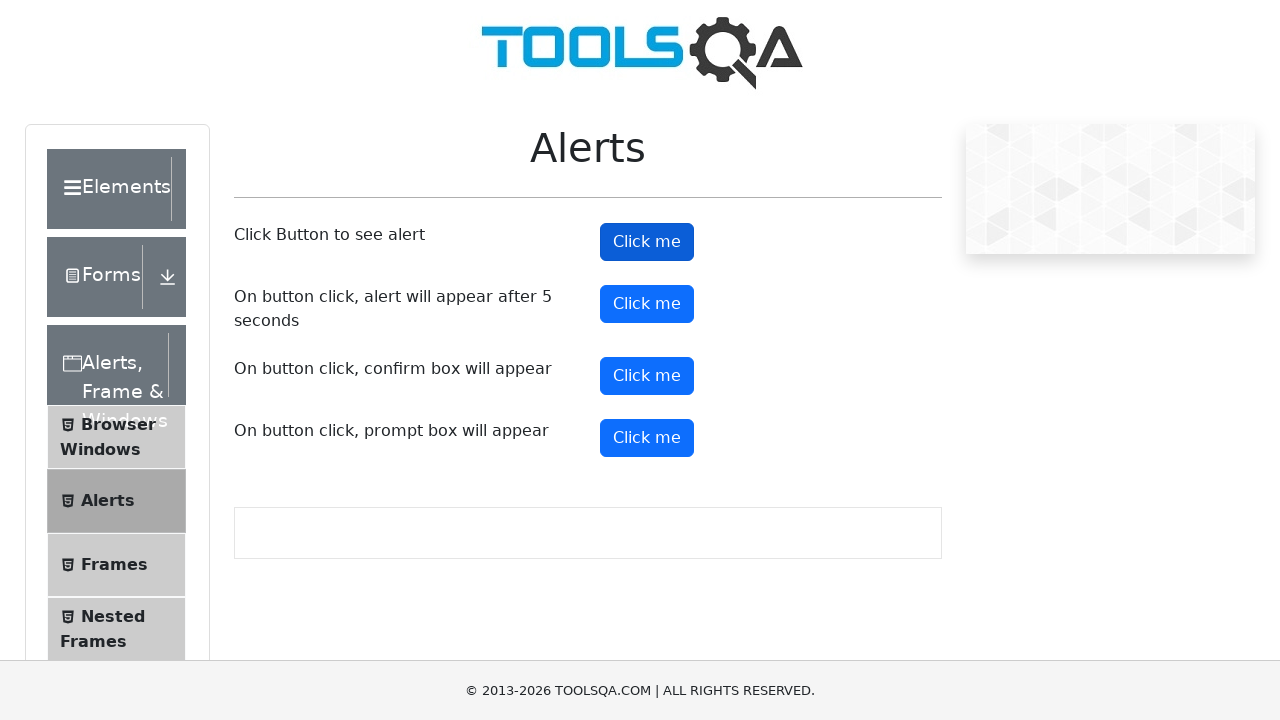

Waited 500ms for alert processing
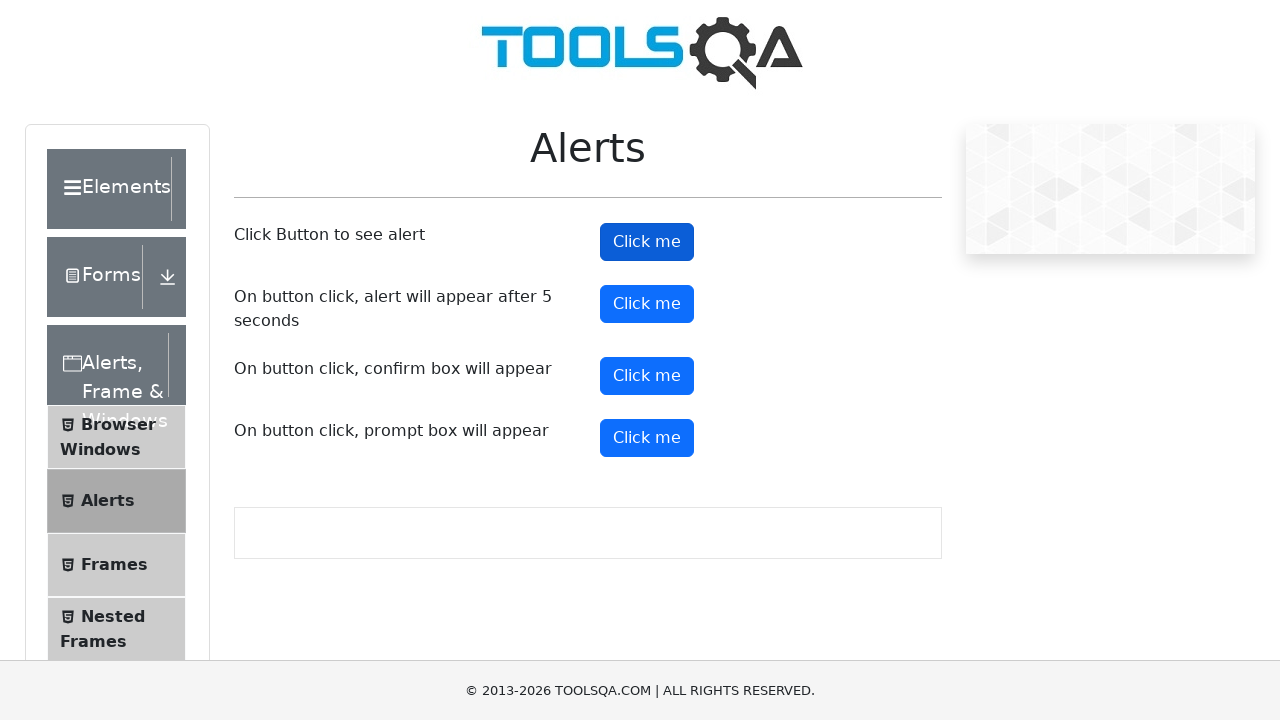

Clicked timed alert button to trigger 5-second delayed alert at (647, 304) on button#timerAlertButton
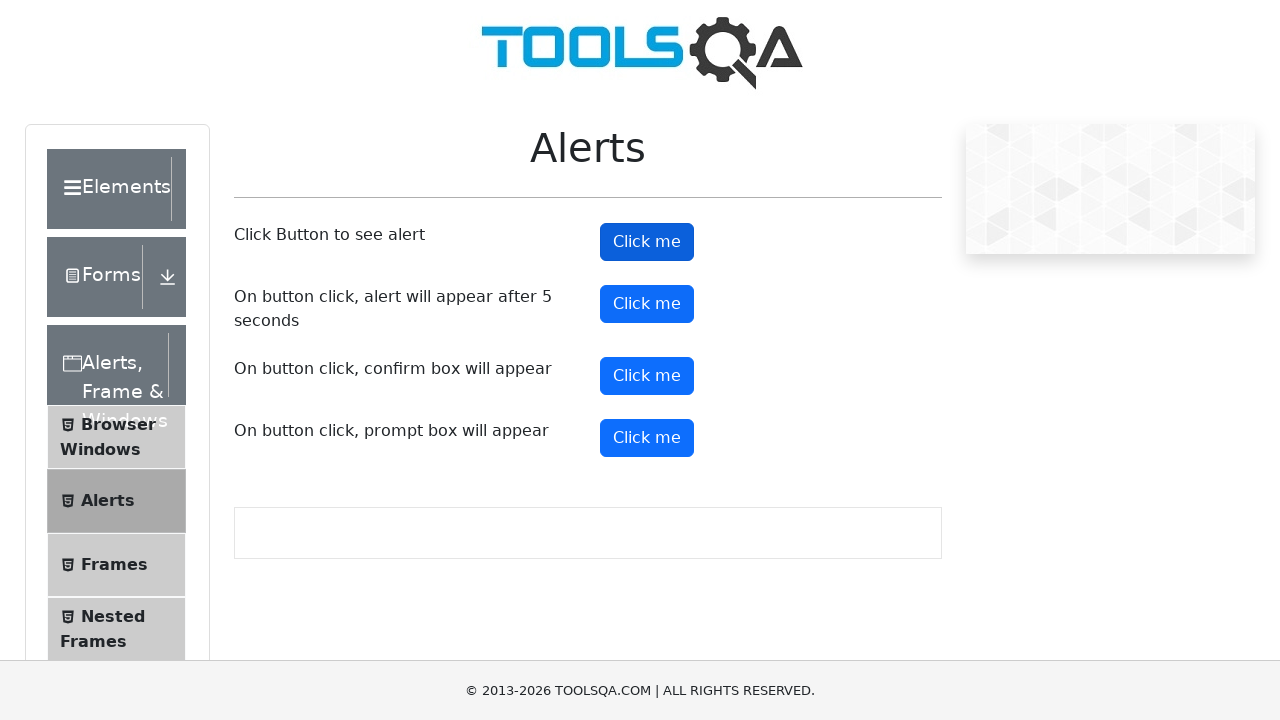

Waited 6 seconds for timed alert to appear and be accepted
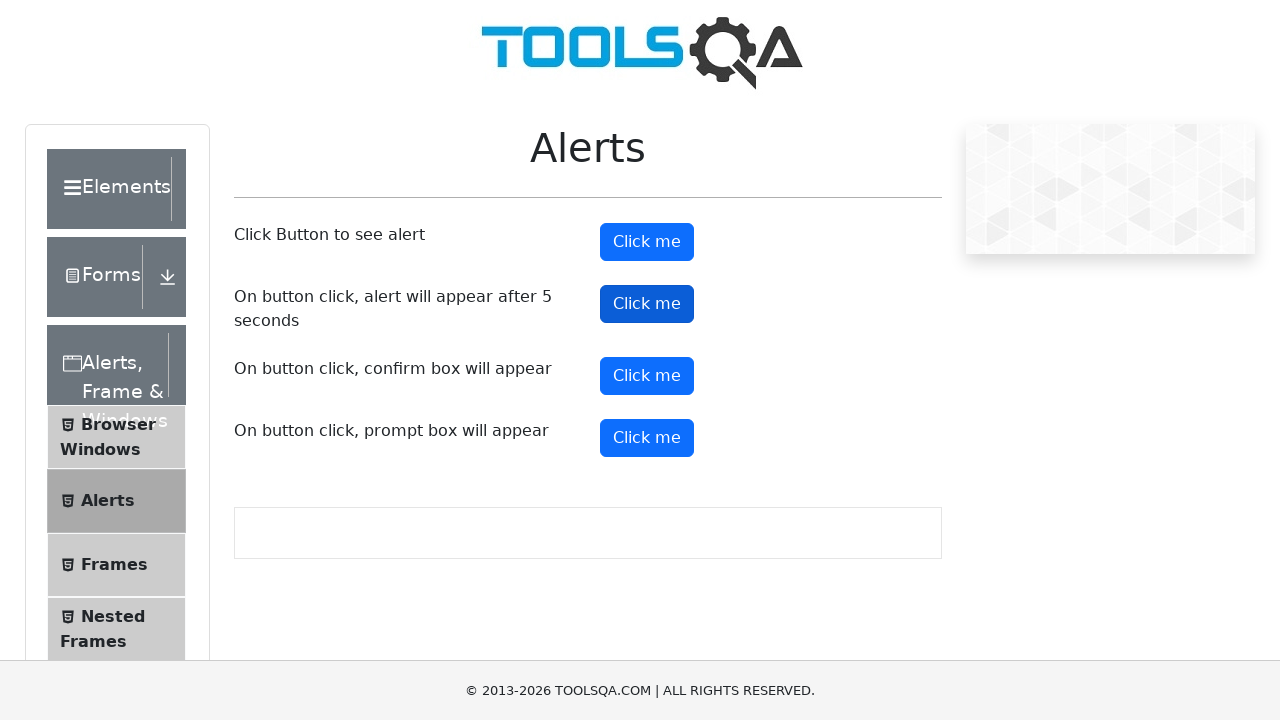

Set up dialog handler to dismiss confirm dialog
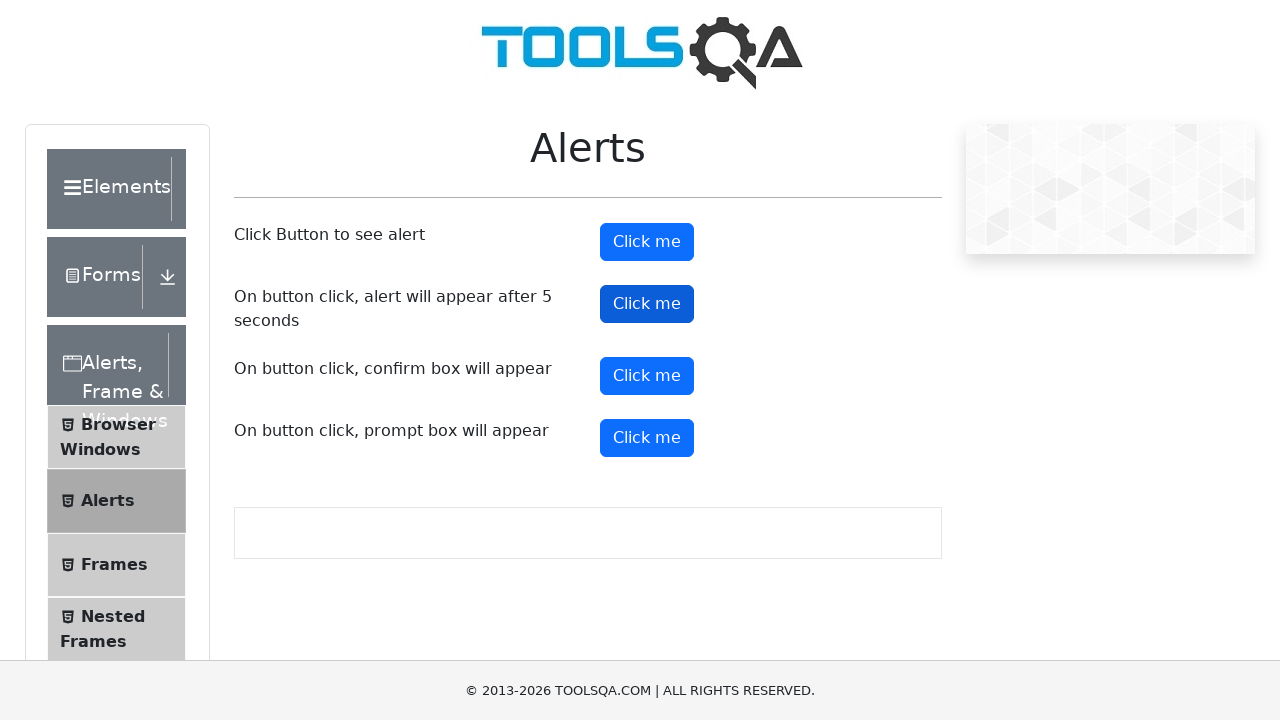

Clicked confirm button to trigger confirmation dialog at (647, 376) on button#confirmButton
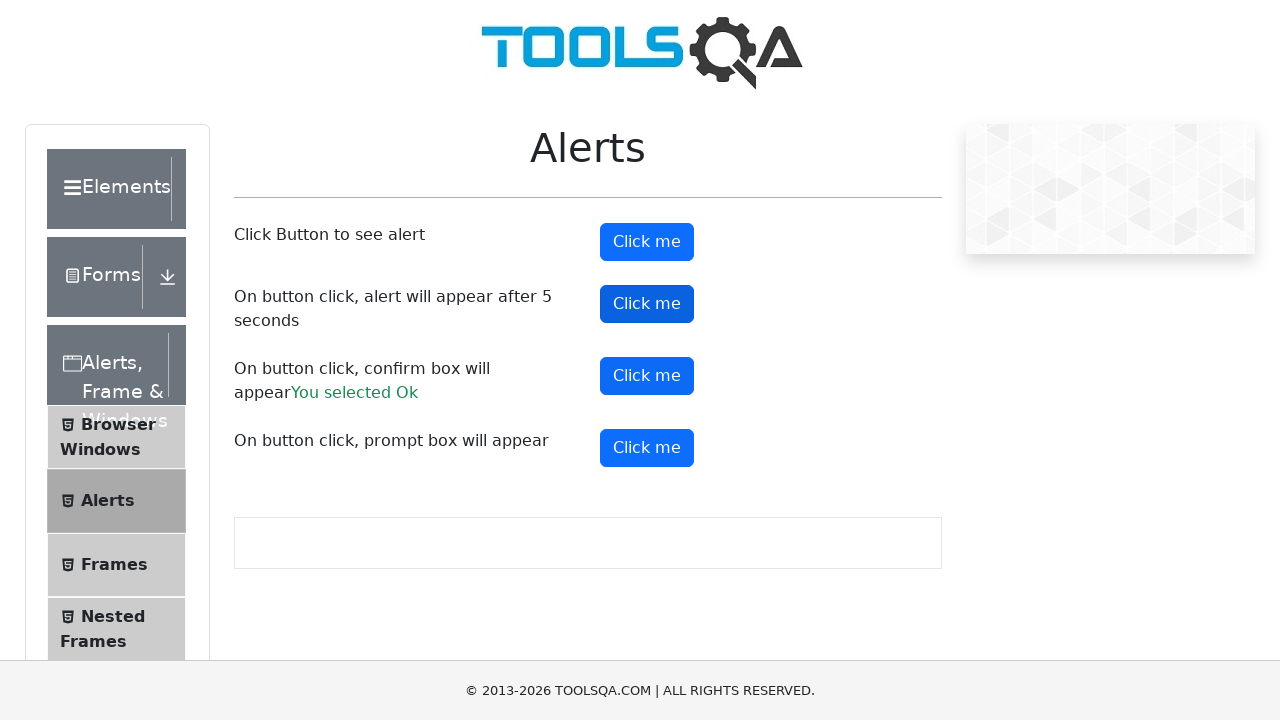

Waited 500ms for confirm dialog processing
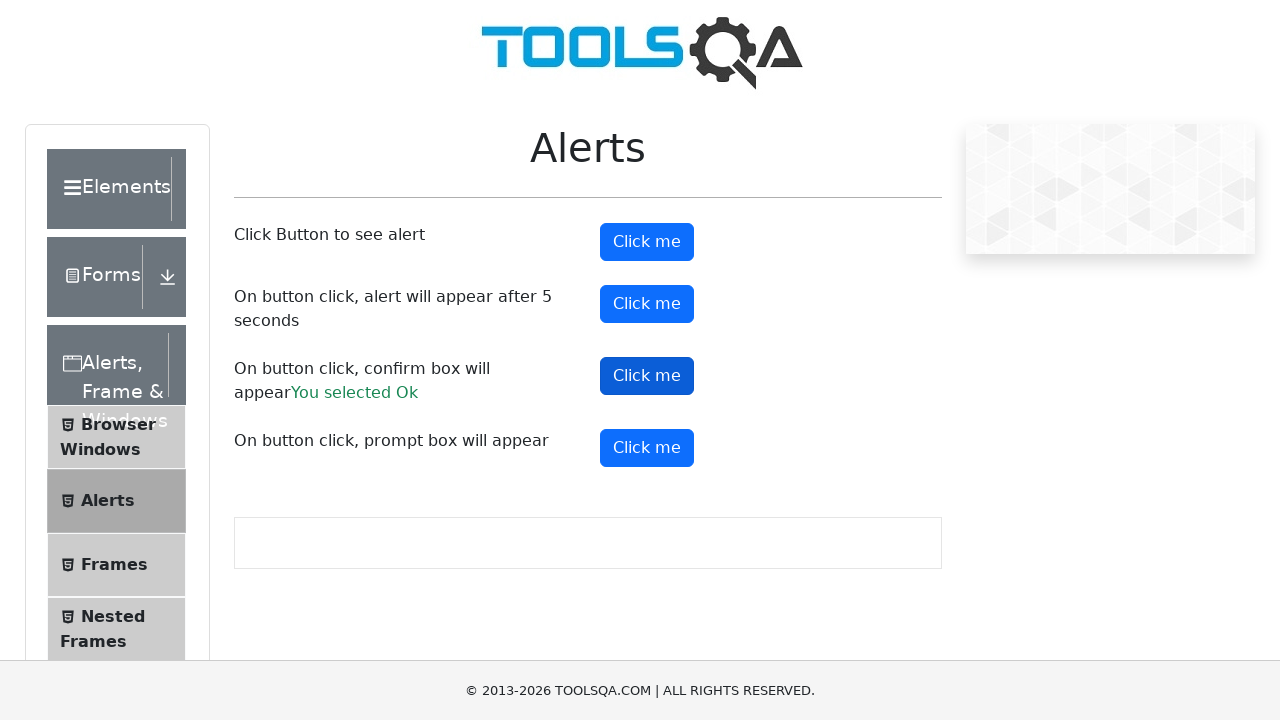

Set up dialog handler to accept prompt with text 'Samuel Johnson'
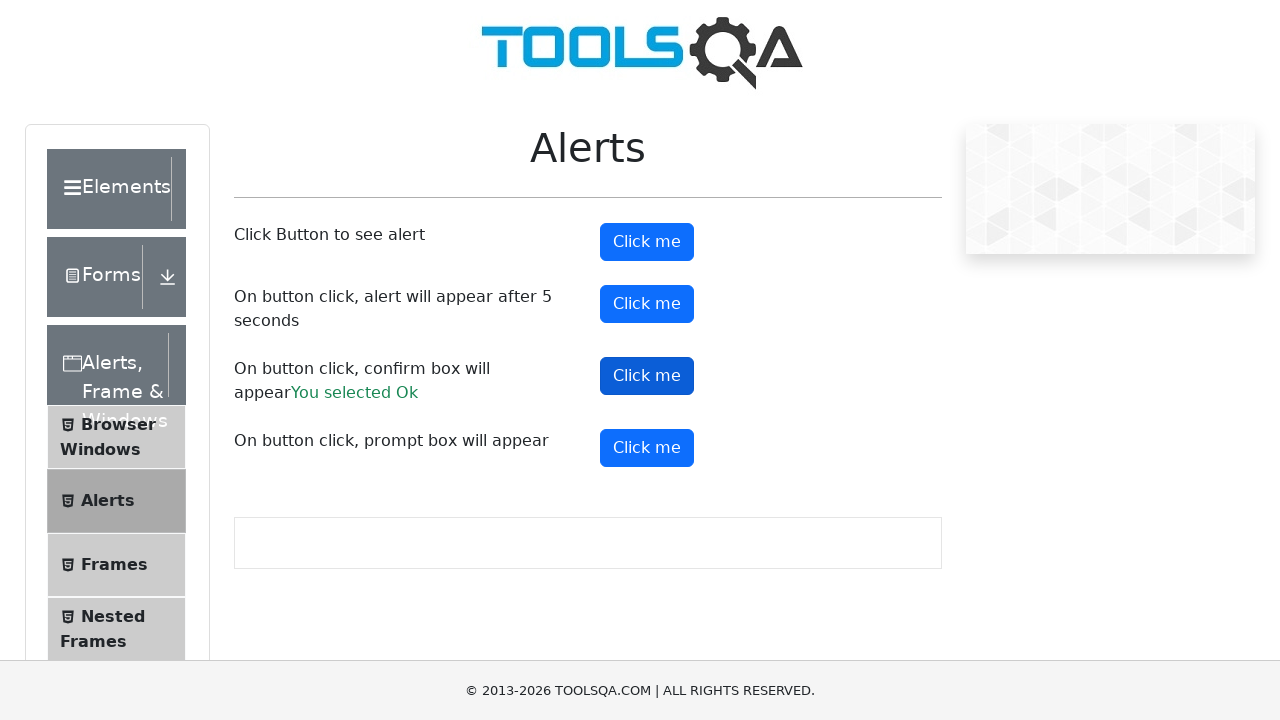

Clicked prompt button to trigger text input dialog at (647, 448) on button#promtButton
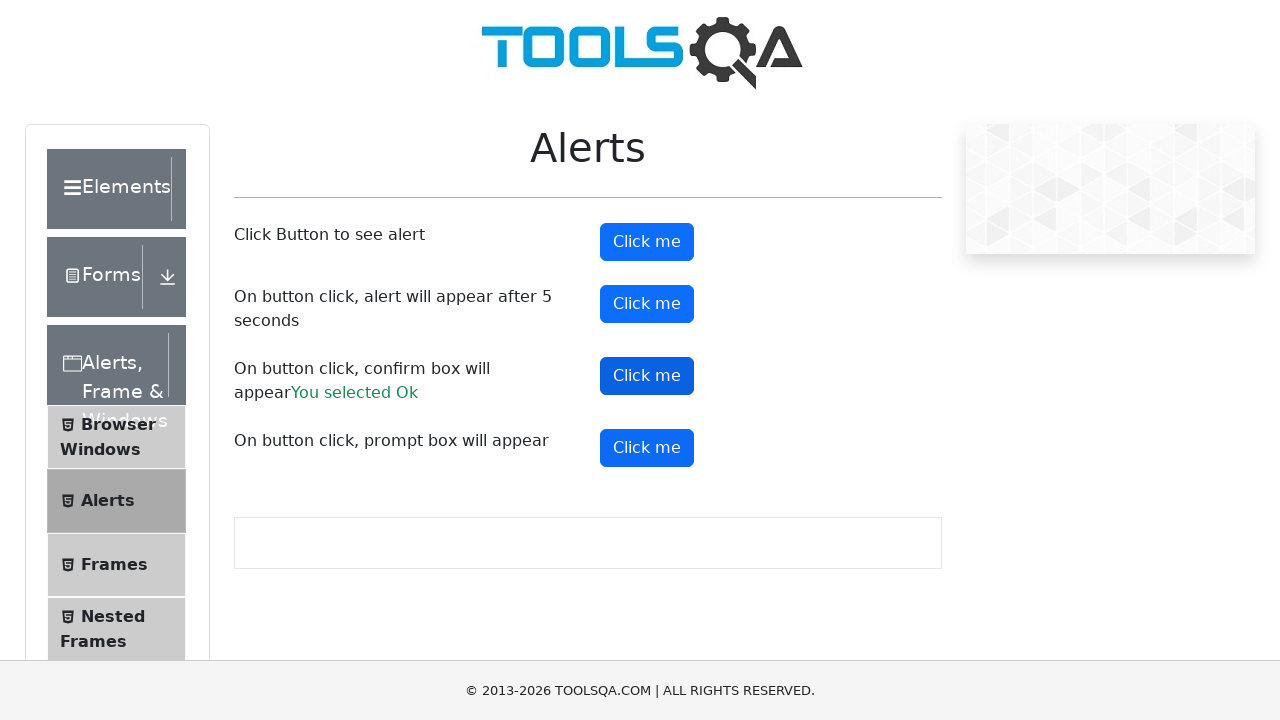

Waited 2 seconds for prompt dialog processing and text entry
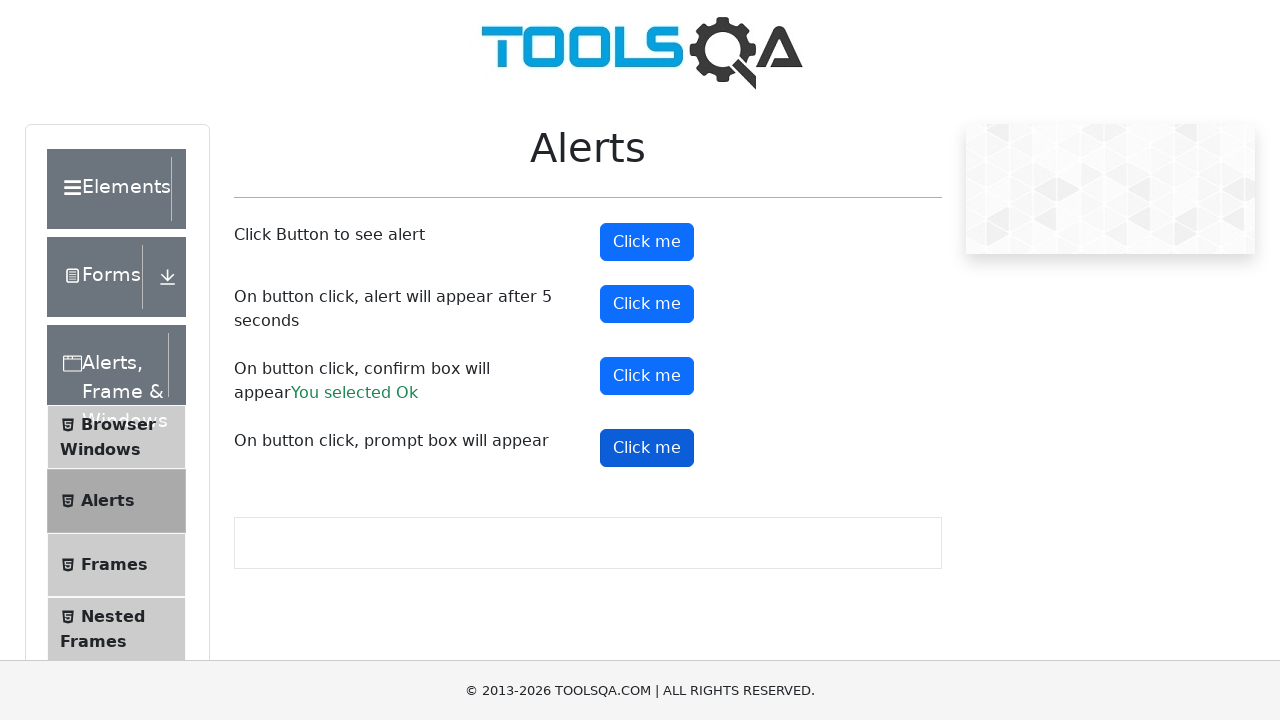

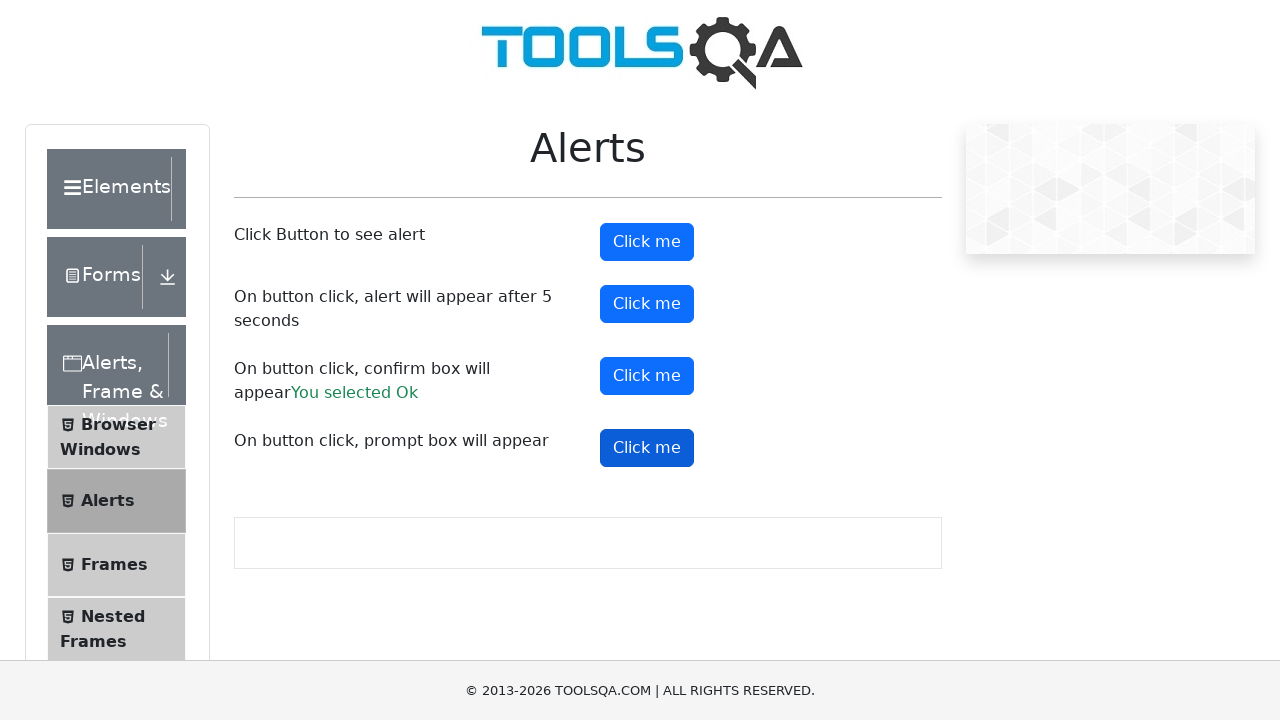